Tests exit intent popup by moving mouse outside viewport and closing the modal

Starting URL: https://the-internet.herokuapp.com

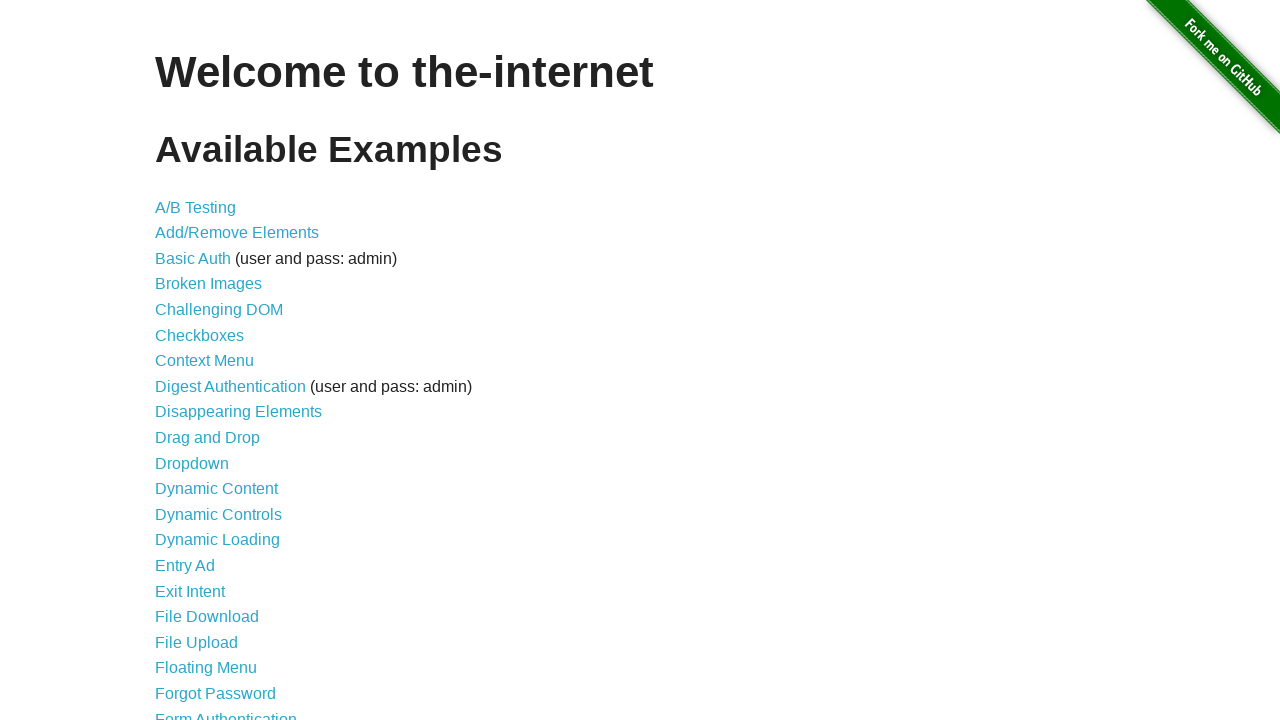

Clicked Exit Intent link at (190, 591) on internal:role=link[name="Exit Intent"i]
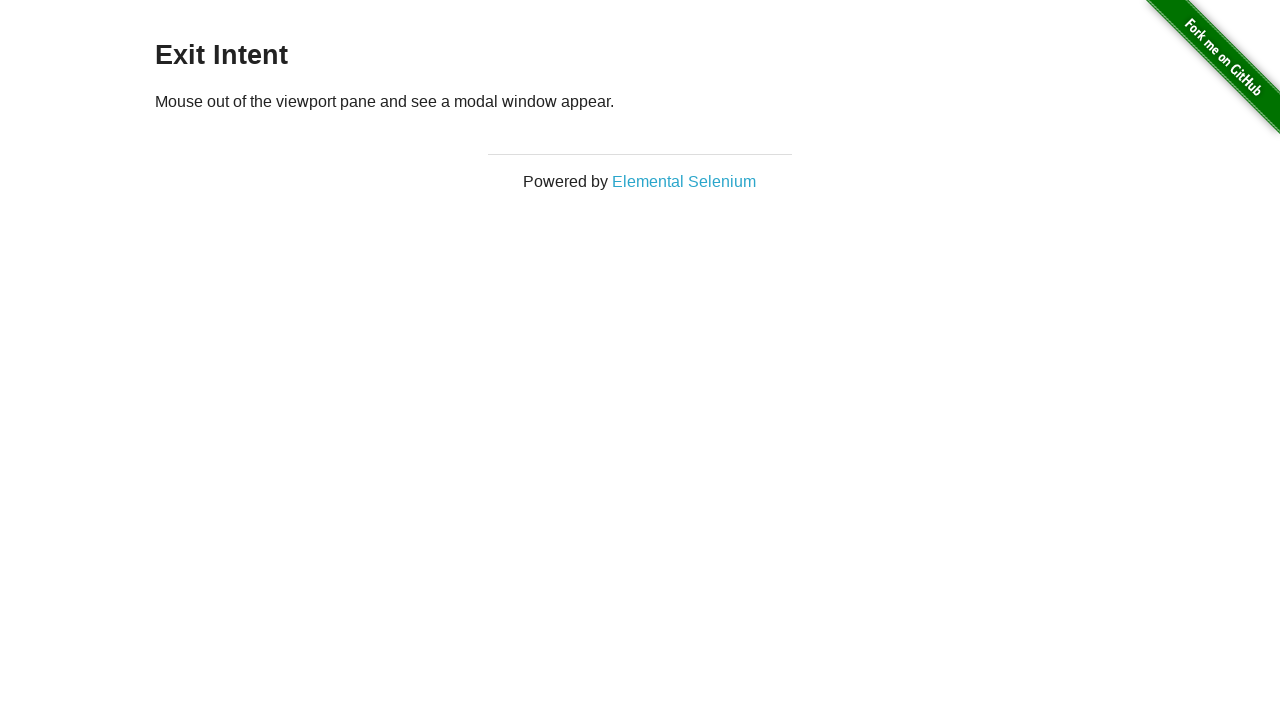

Retrieved viewport size
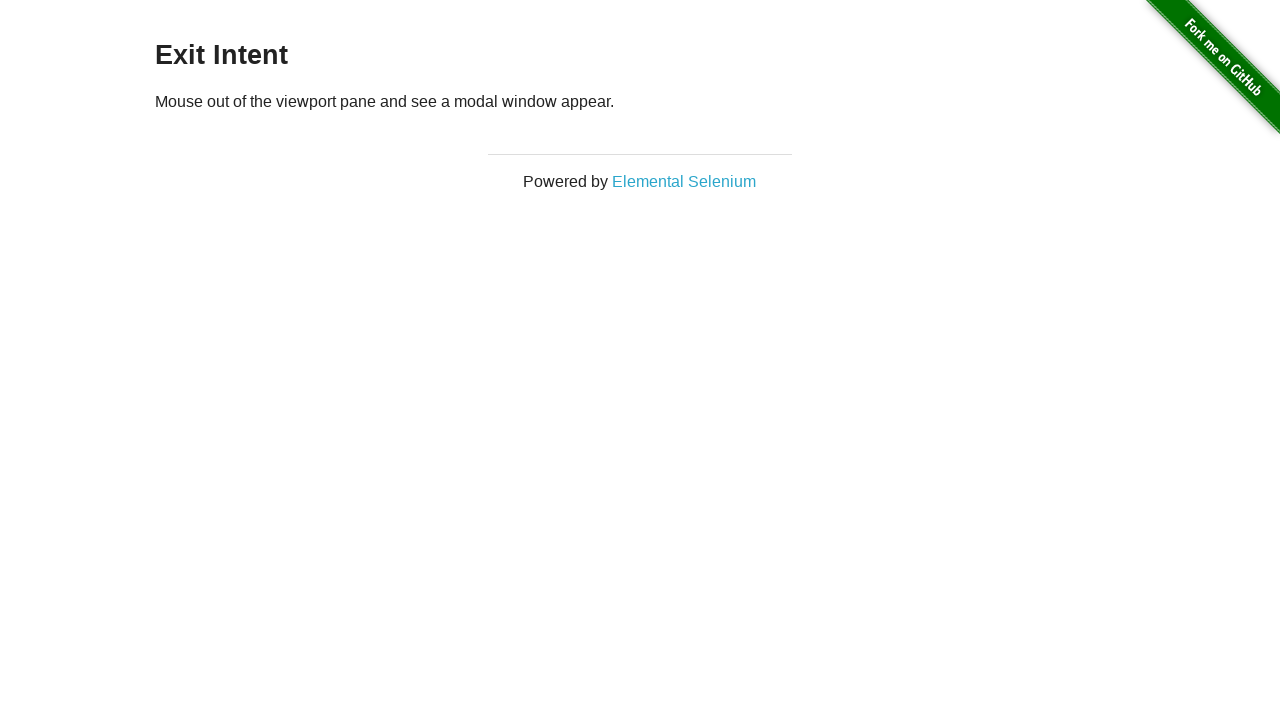

Waited 1500ms for page to load
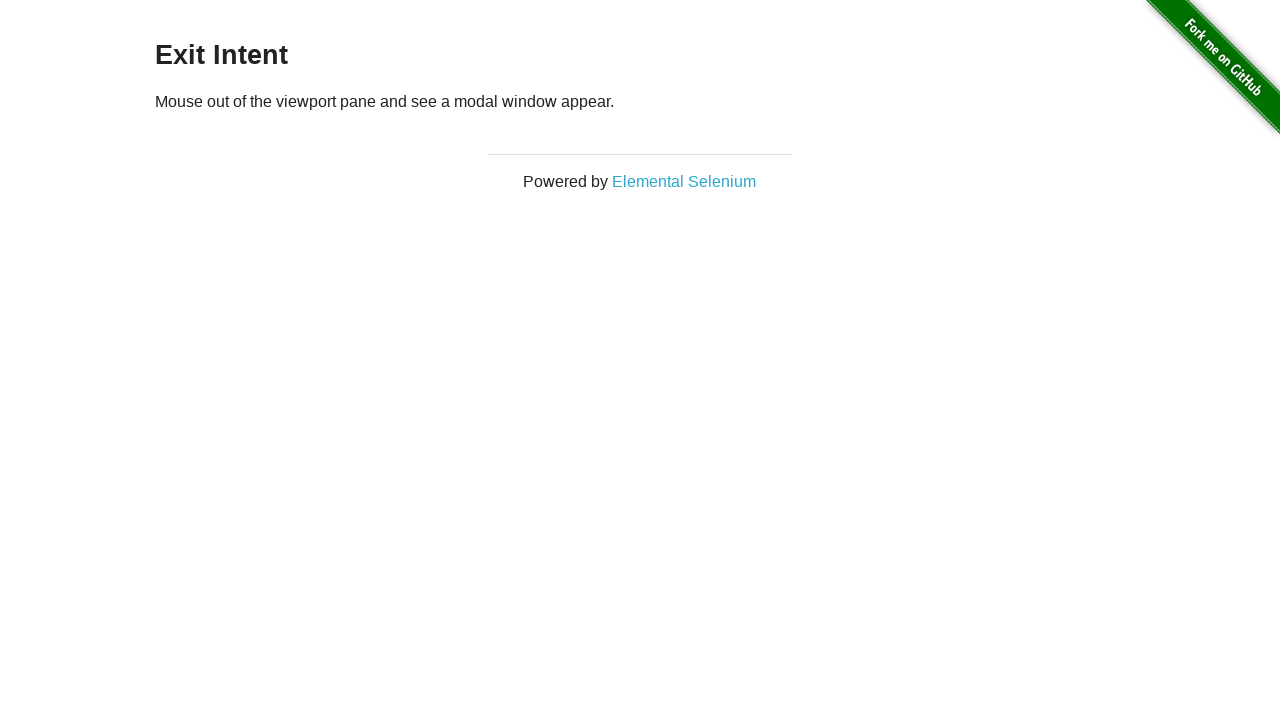

Moved mouse outside viewport to trigger exit intent popup at (640, -50)
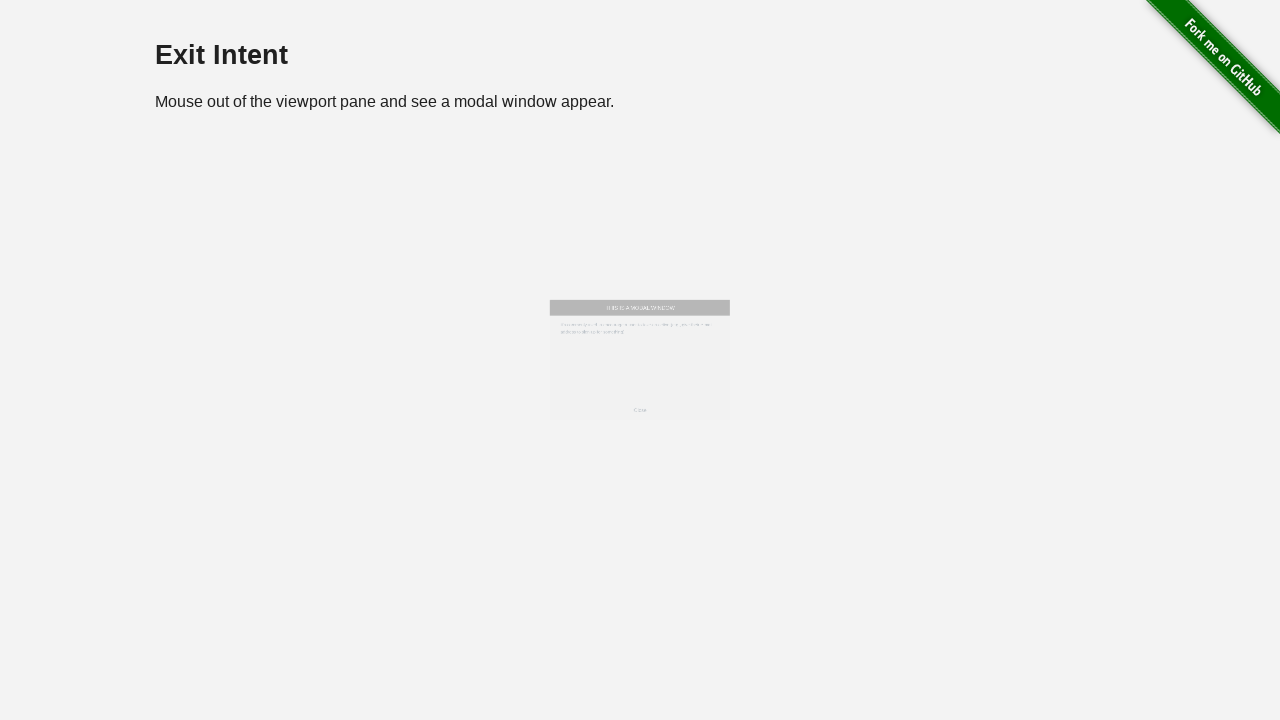

Located close button in modal footer
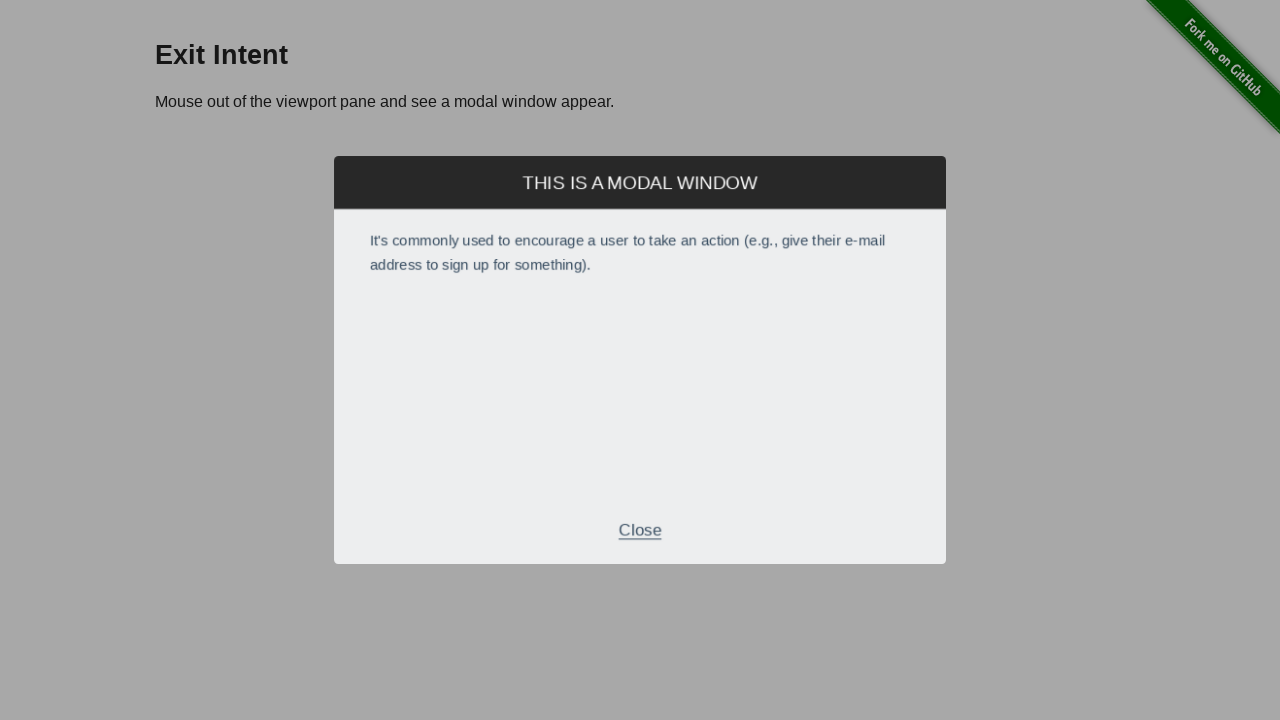

Exit intent modal became visible
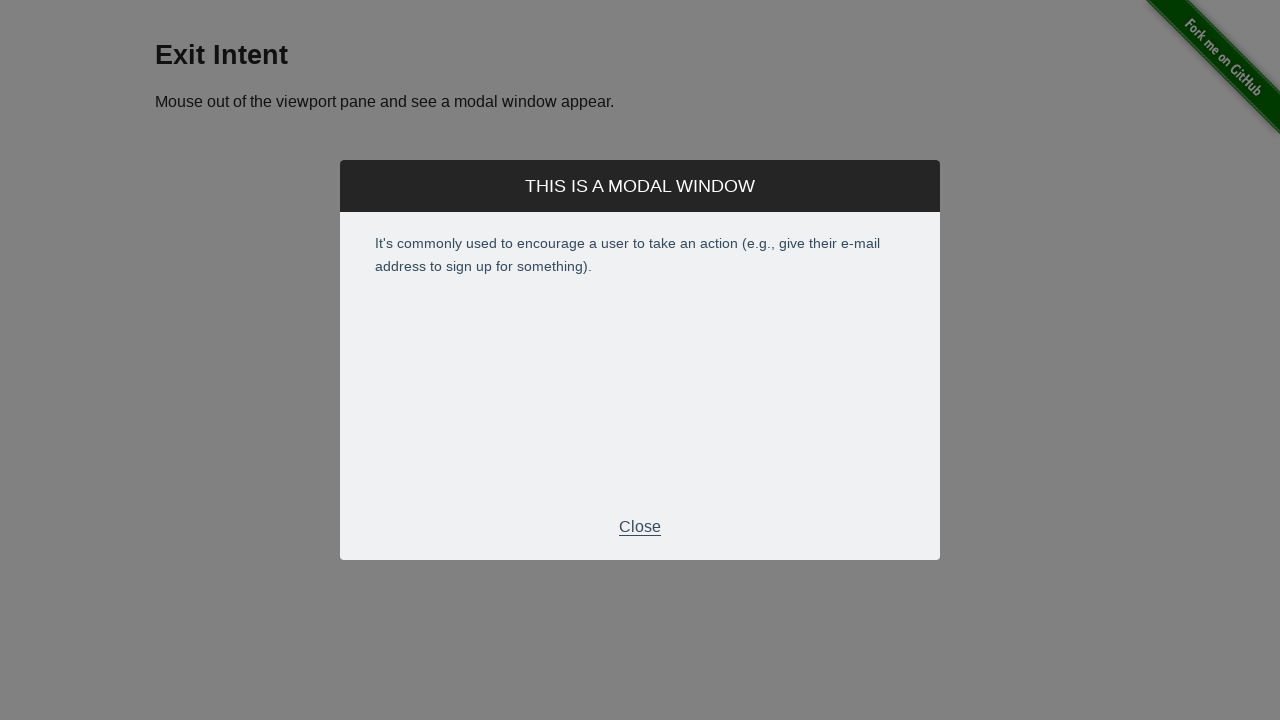

Clicked close button to dismiss exit intent modal at (640, 527) on xpath=//div[@class='modal-footer']//p[text()='Close']
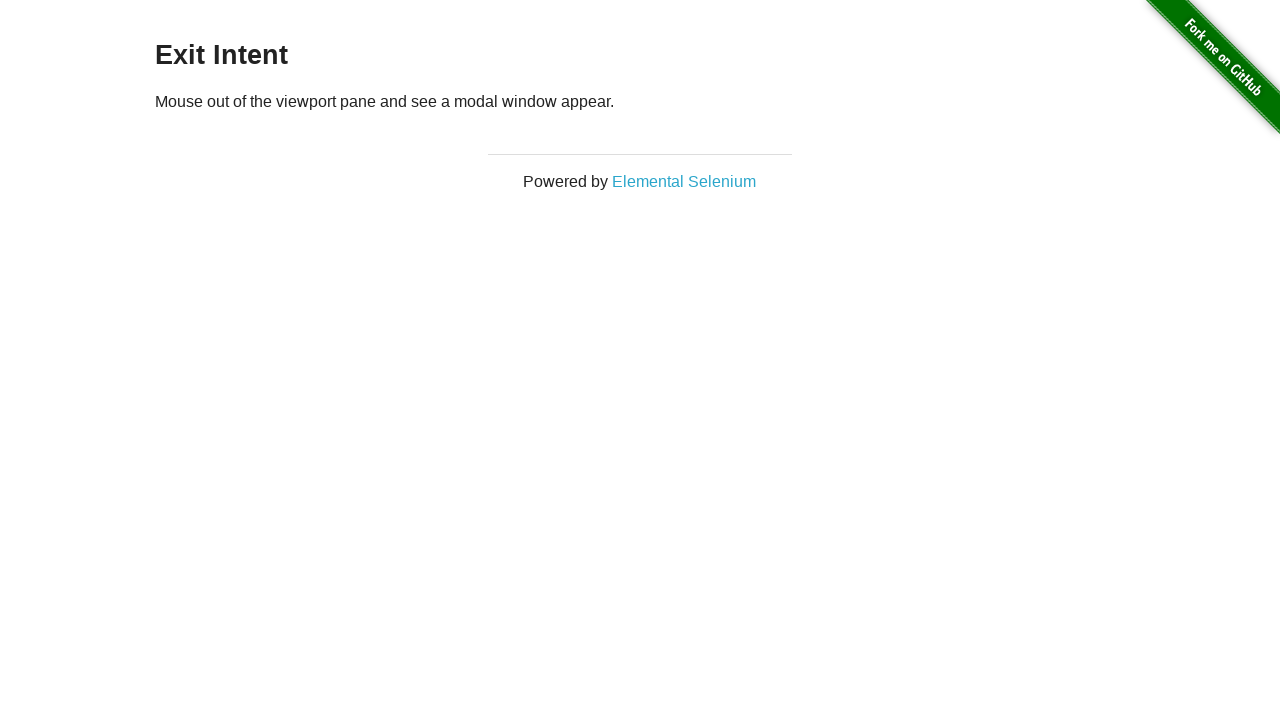

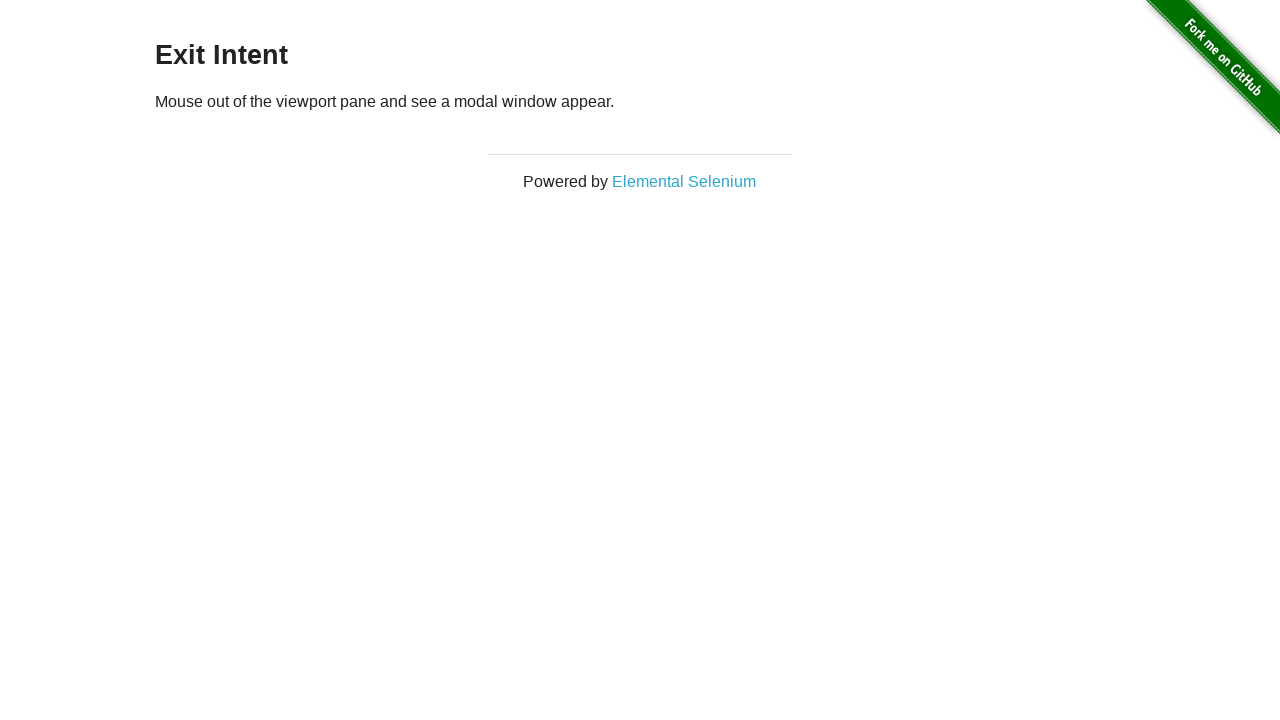